Tests basic navigation to GitLab homepage, waits for page load, and performs a page reload.

Starting URL: https://gitlab.com

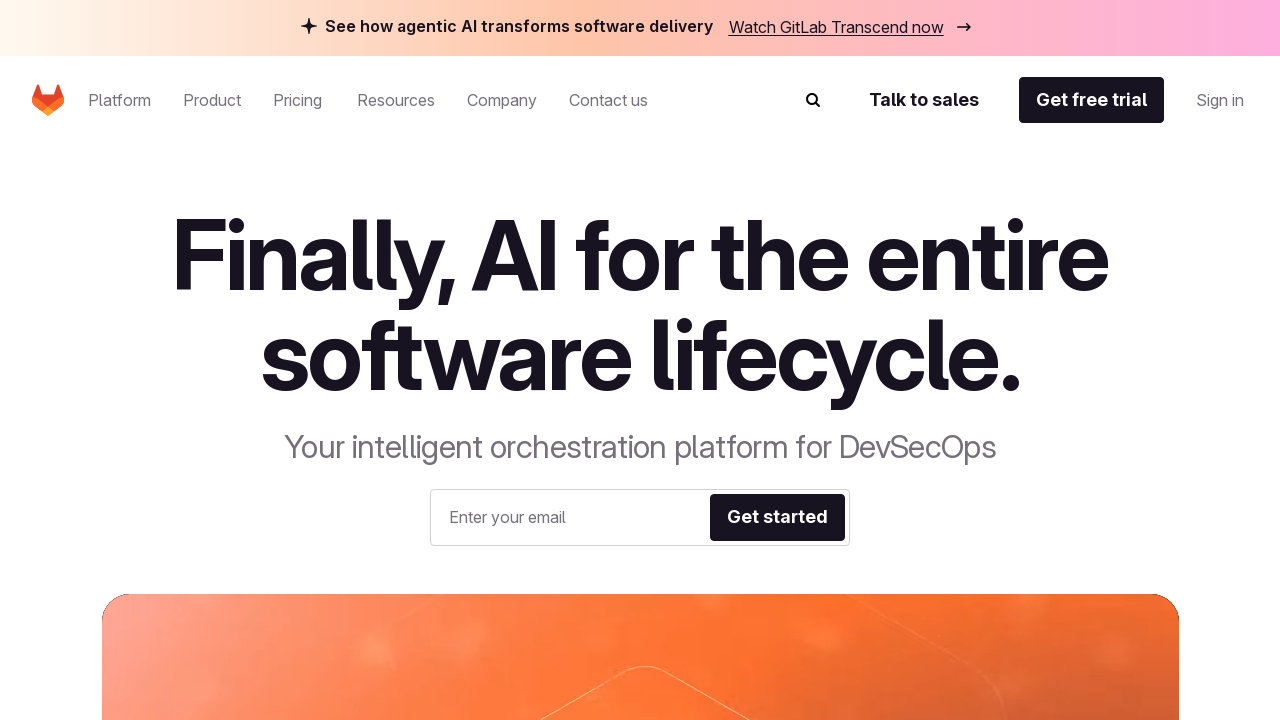

GitLab homepage loaded (domcontentloaded state)
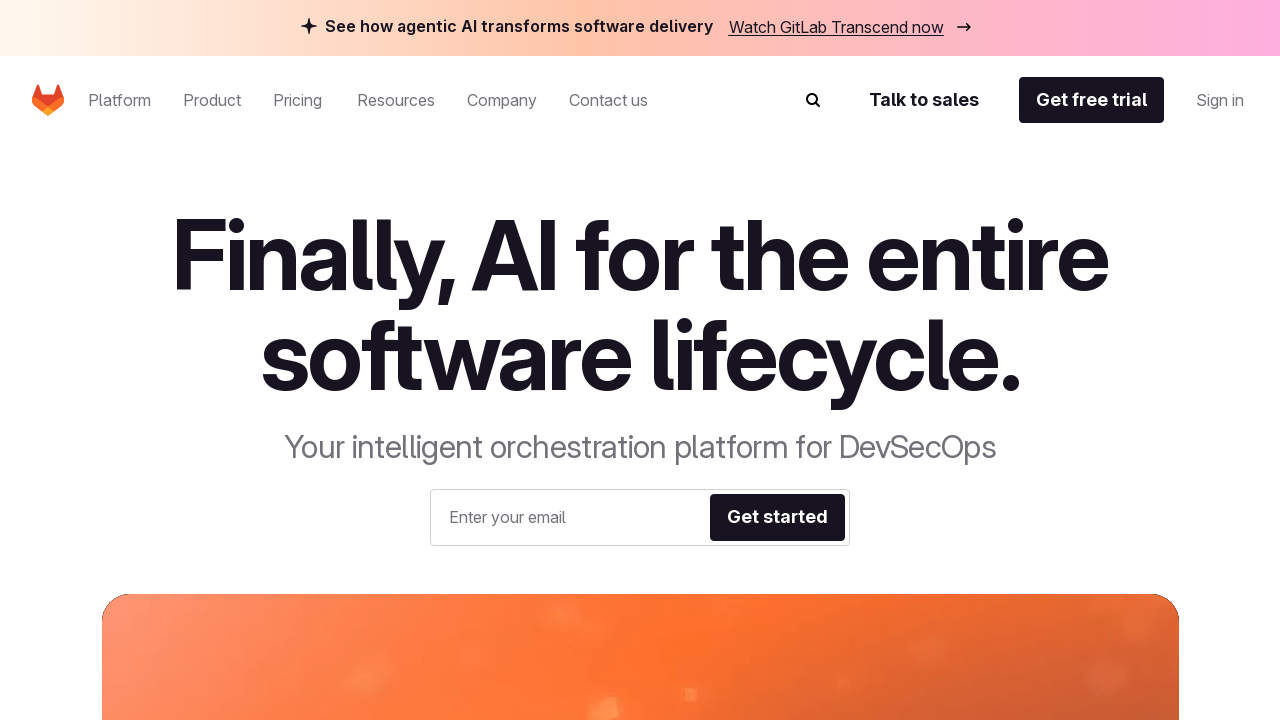

Page reloaded
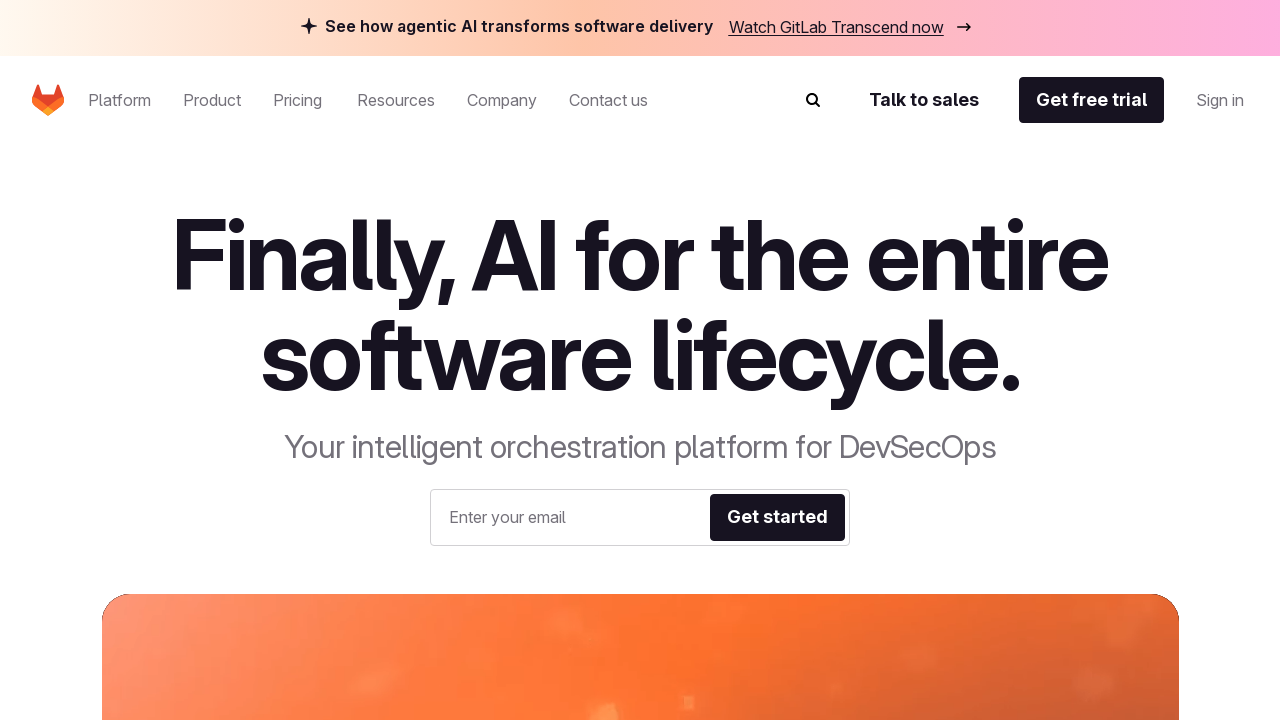

Page reload completed (domcontentloaded state)
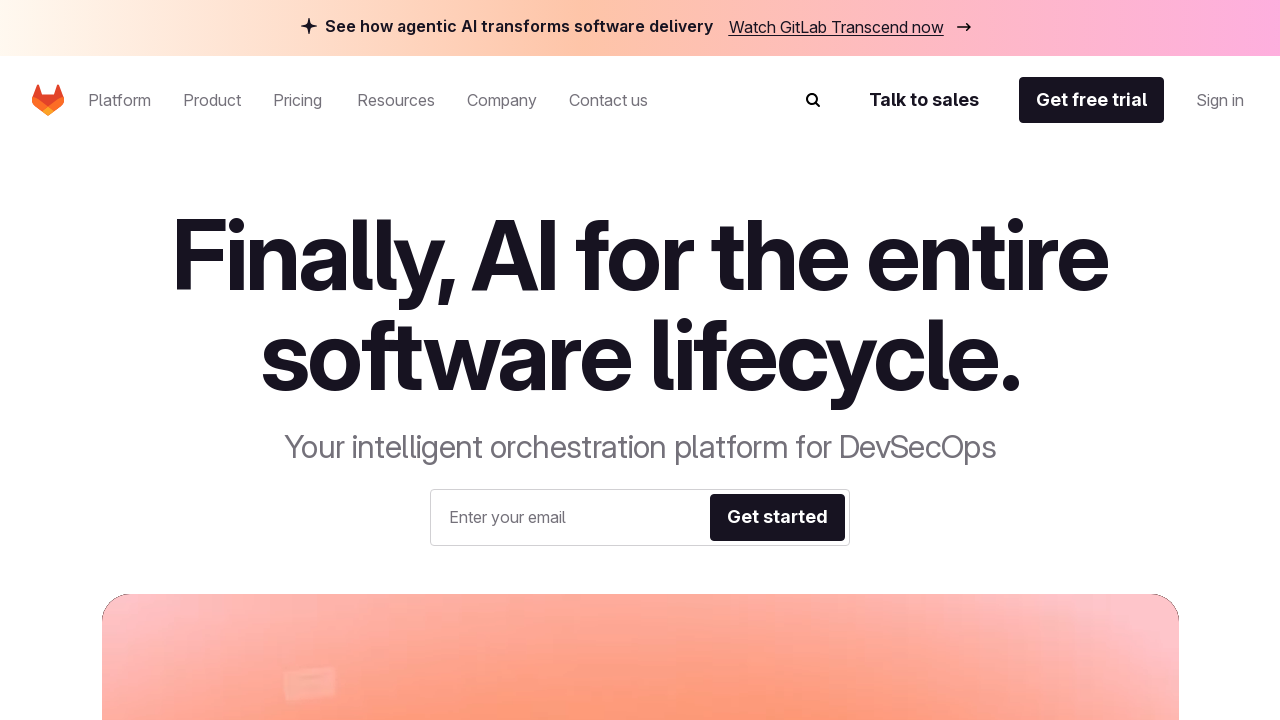

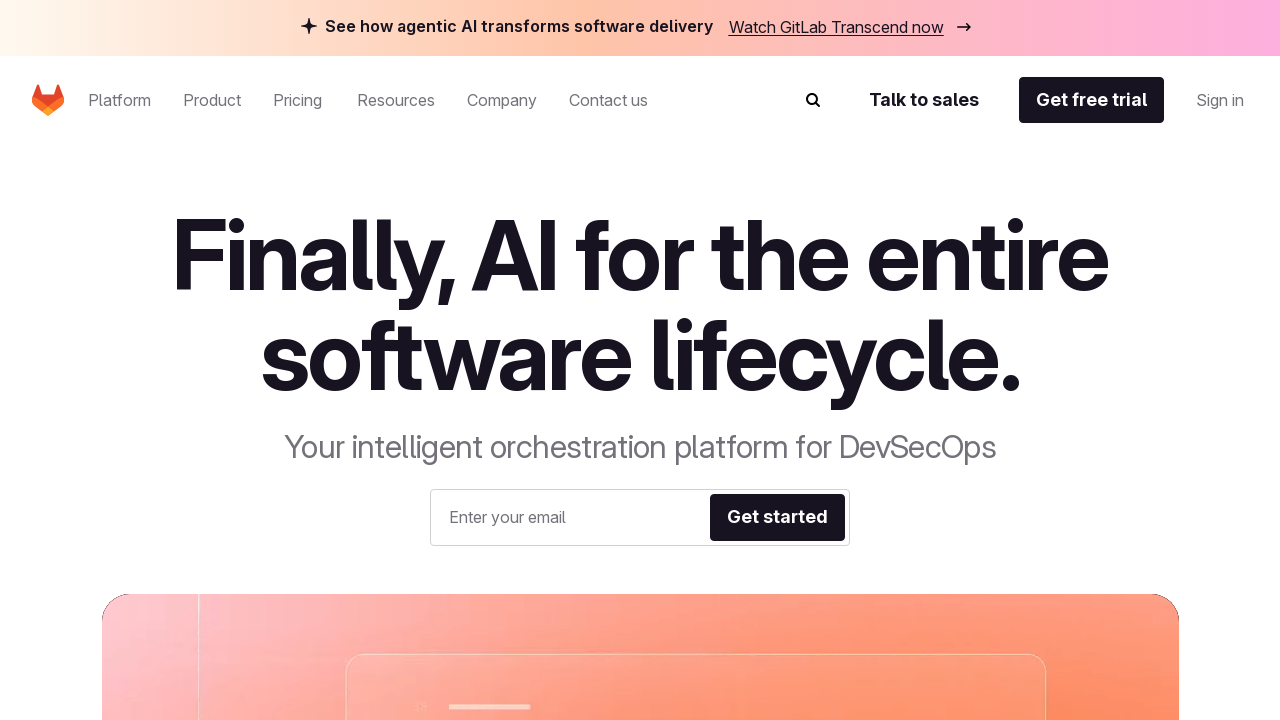